Tests registration form validation when confirmation email doesn't match the original email

Starting URL: https://alada.vn/tai-khoan/dang-ky.html

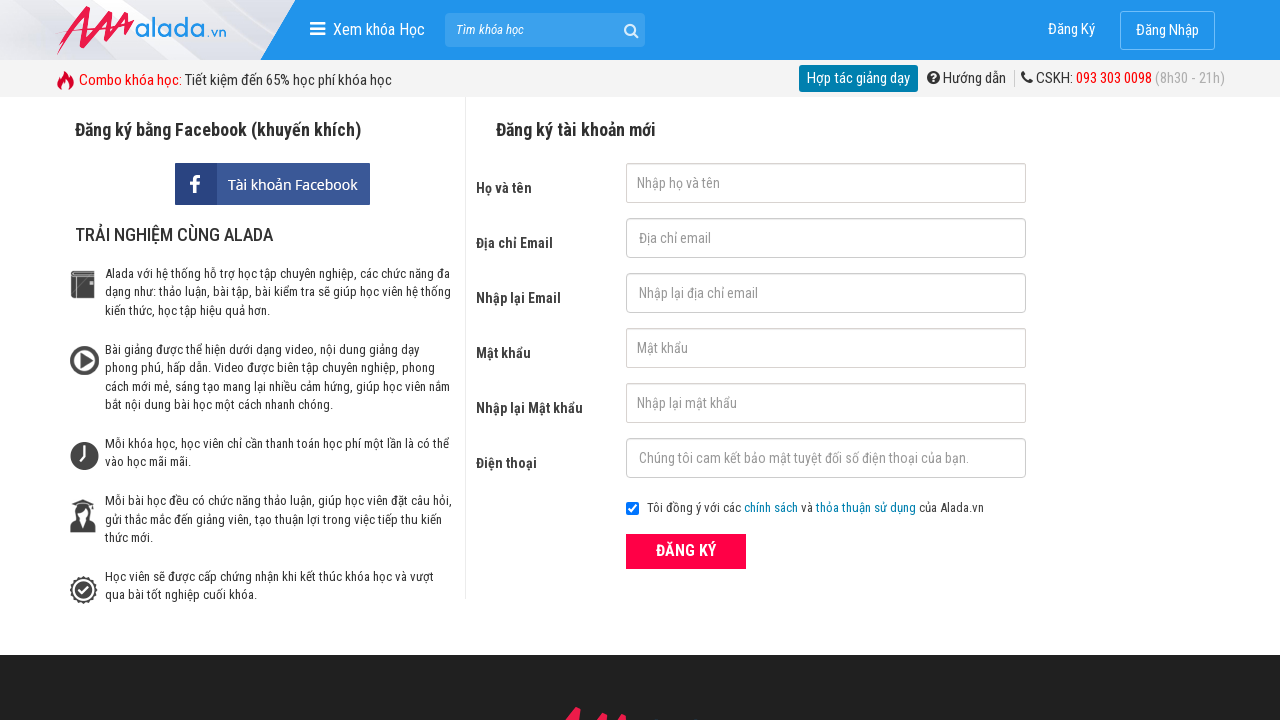

Filled first name field with 'Hoang Van' on #txtFirstname
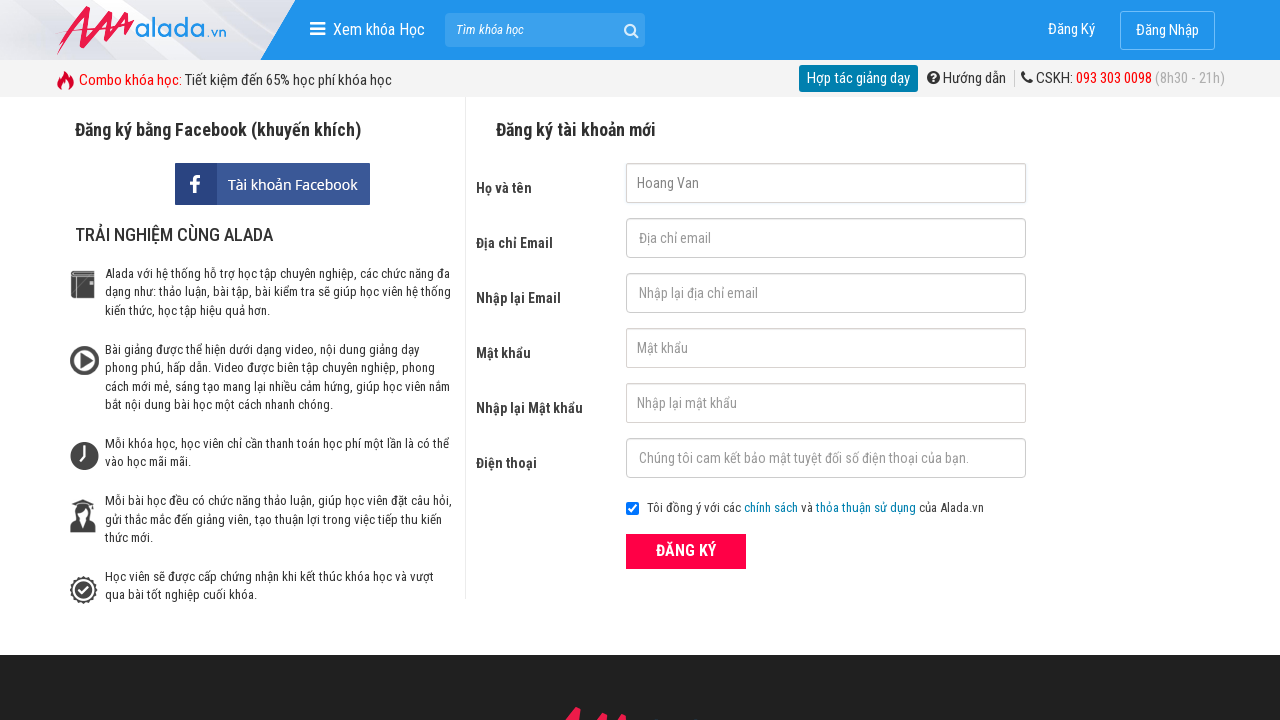

Filled email field with 'QuynhHV@gmail.com' on #txtEmail
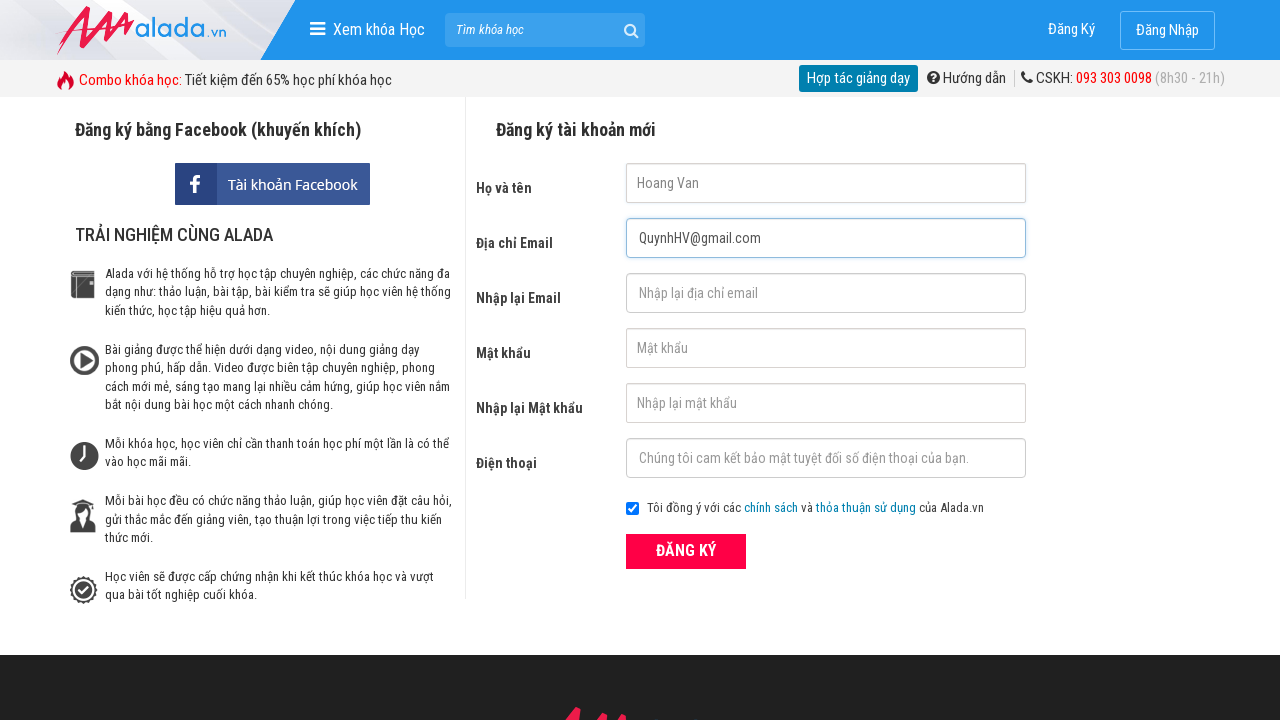

Filled confirmation email field with mismatched email 'QuynhHV@hmail.com' on #txtCEmail
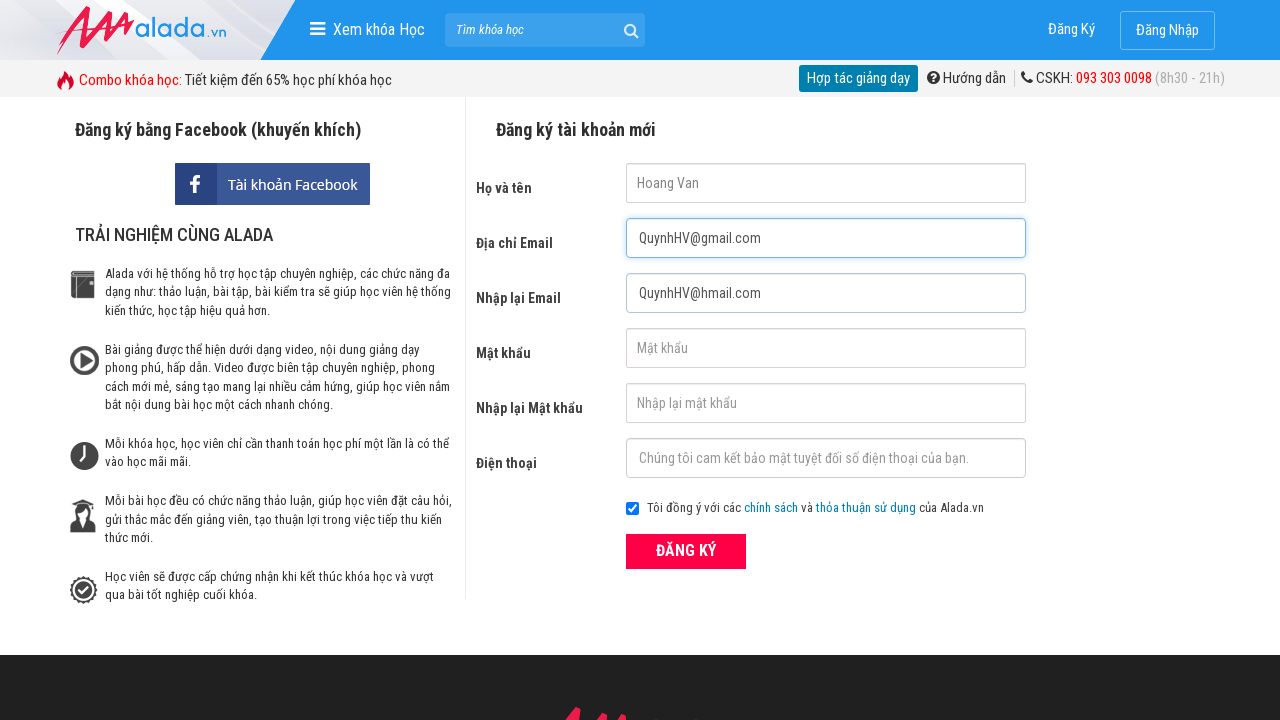

Filled password field with '123456789' on #txtPassword
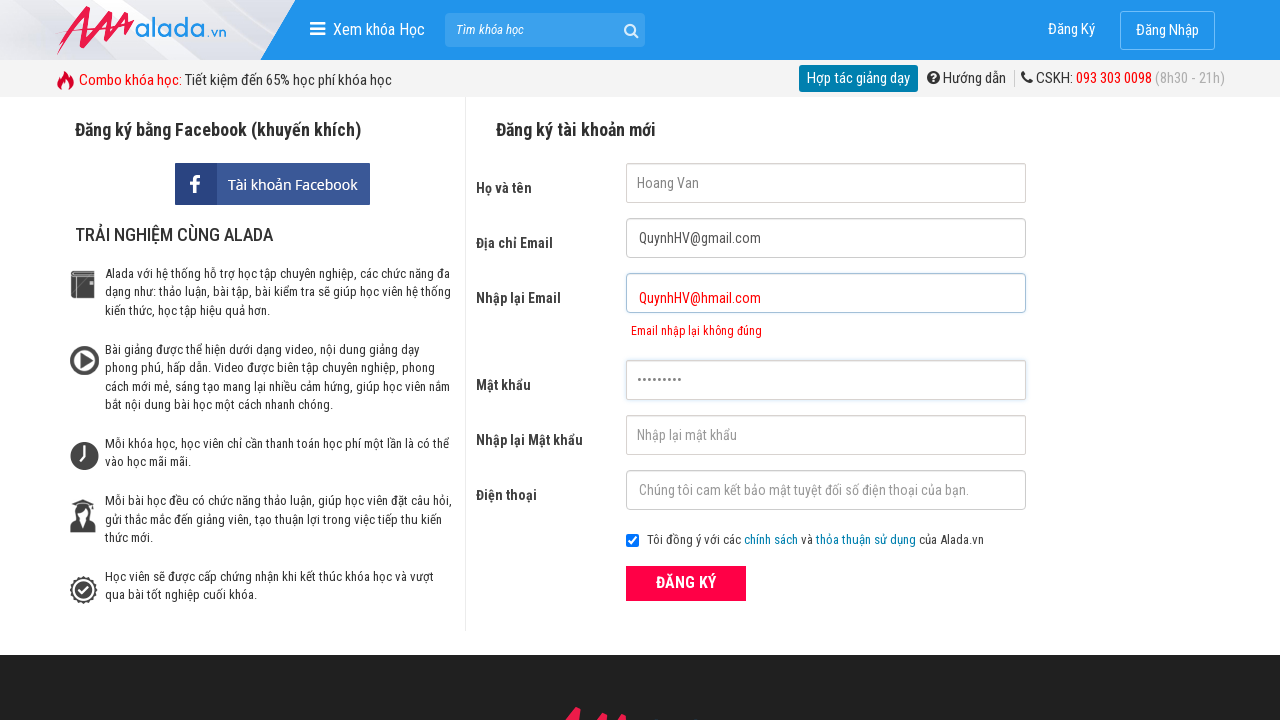

Filled confirm password field with '123456789' on #txtCPassword
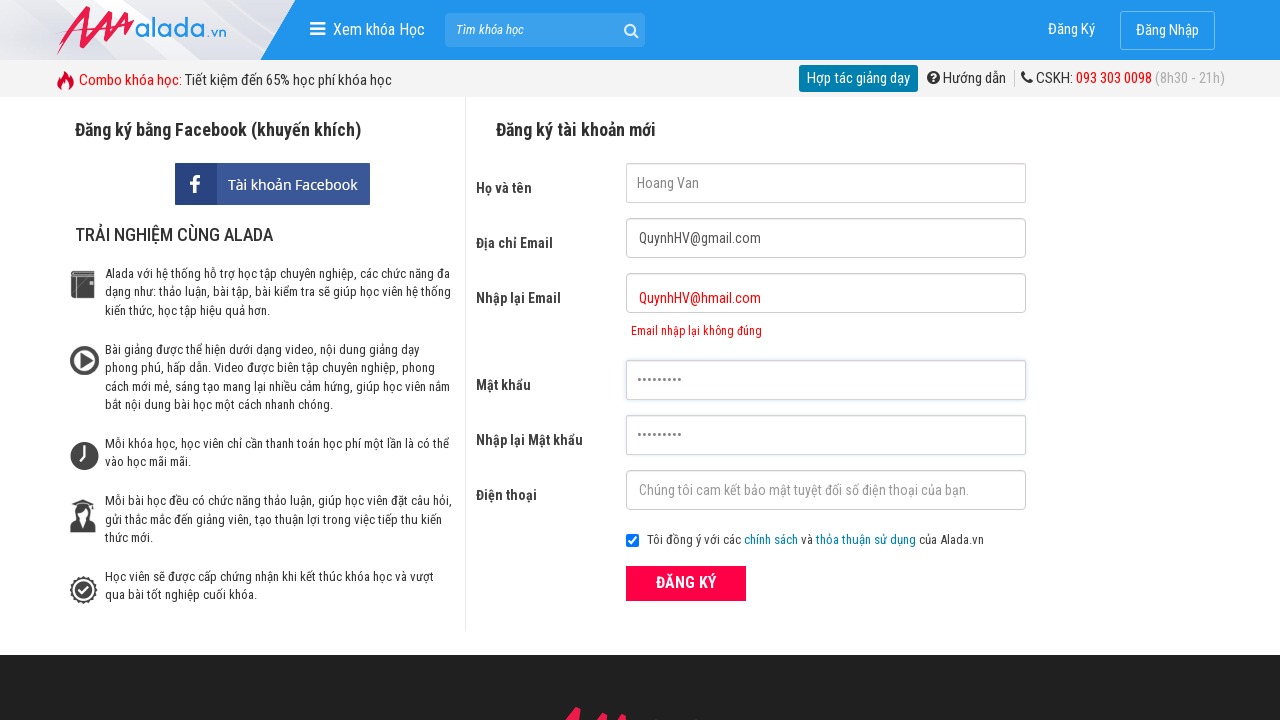

Filled phone field with '0324569897' on #txtPhone
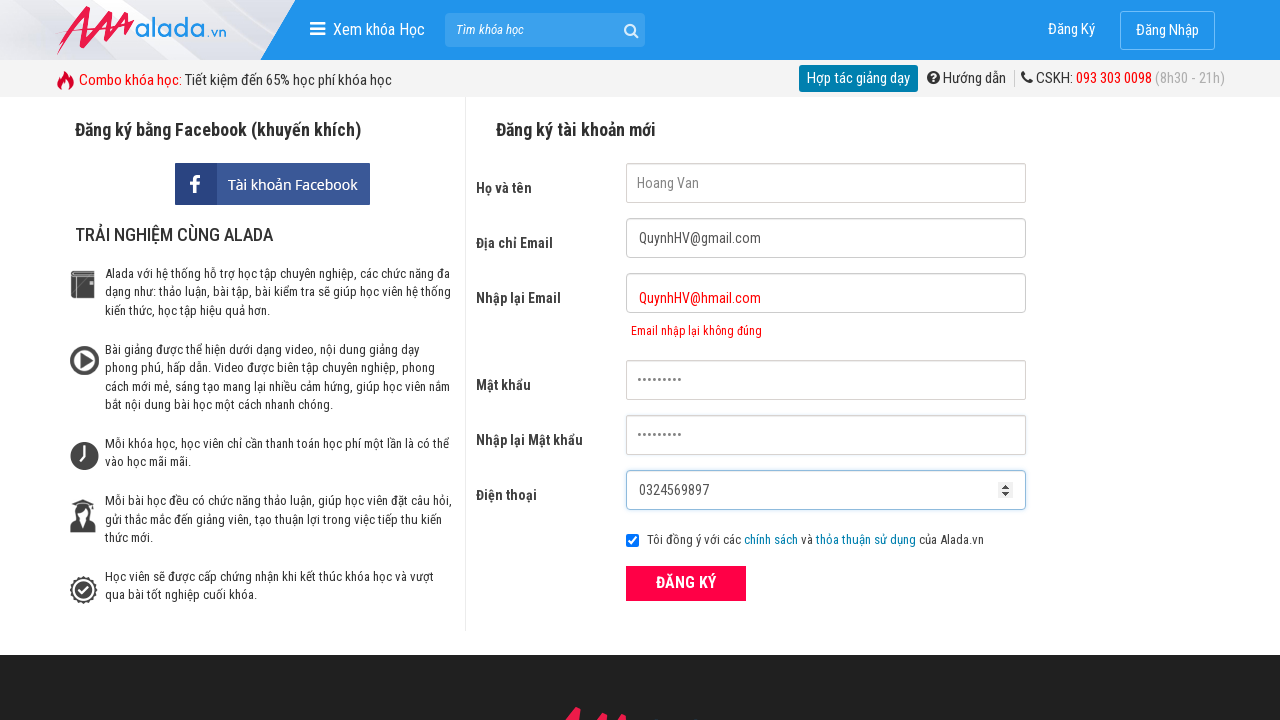

Clicked ĐĂNG KÝ (register) button to submit form with mismatched emails at (686, 583) on xpath=//form[@id='frmLogin']//button[text()='ĐĂNG KÝ']
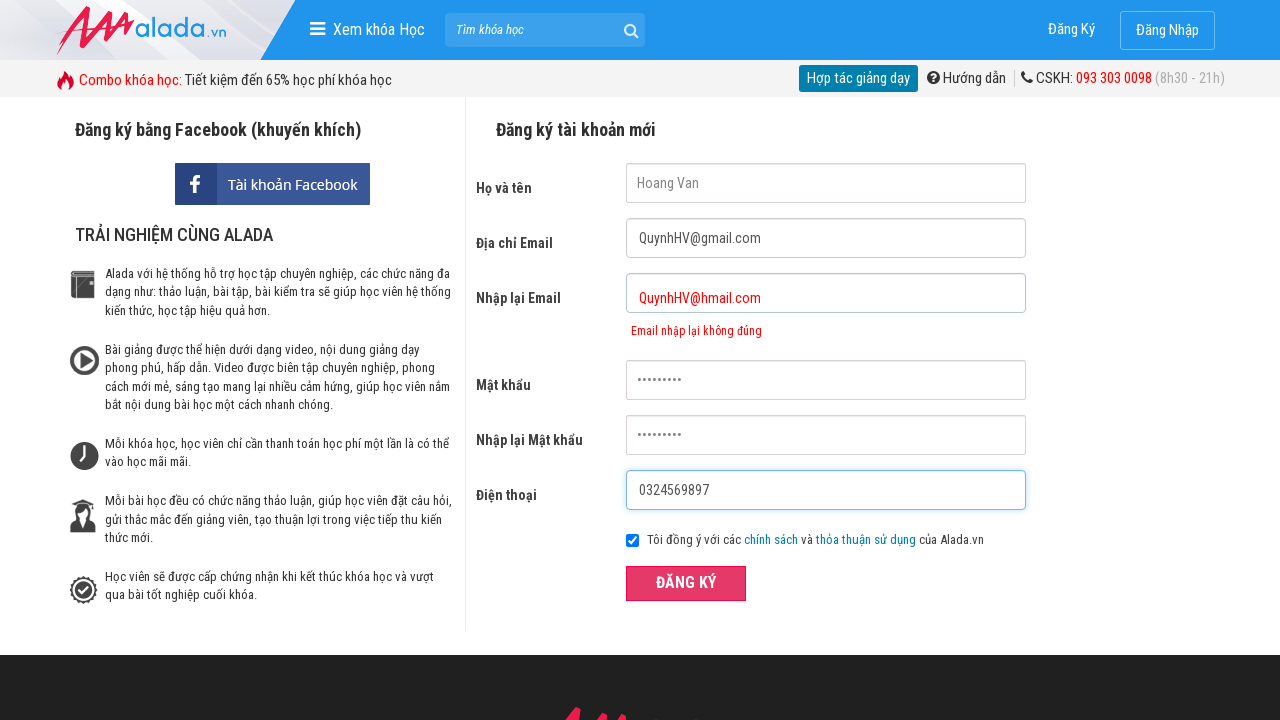

Confirmation email error message appeared validating form rejection
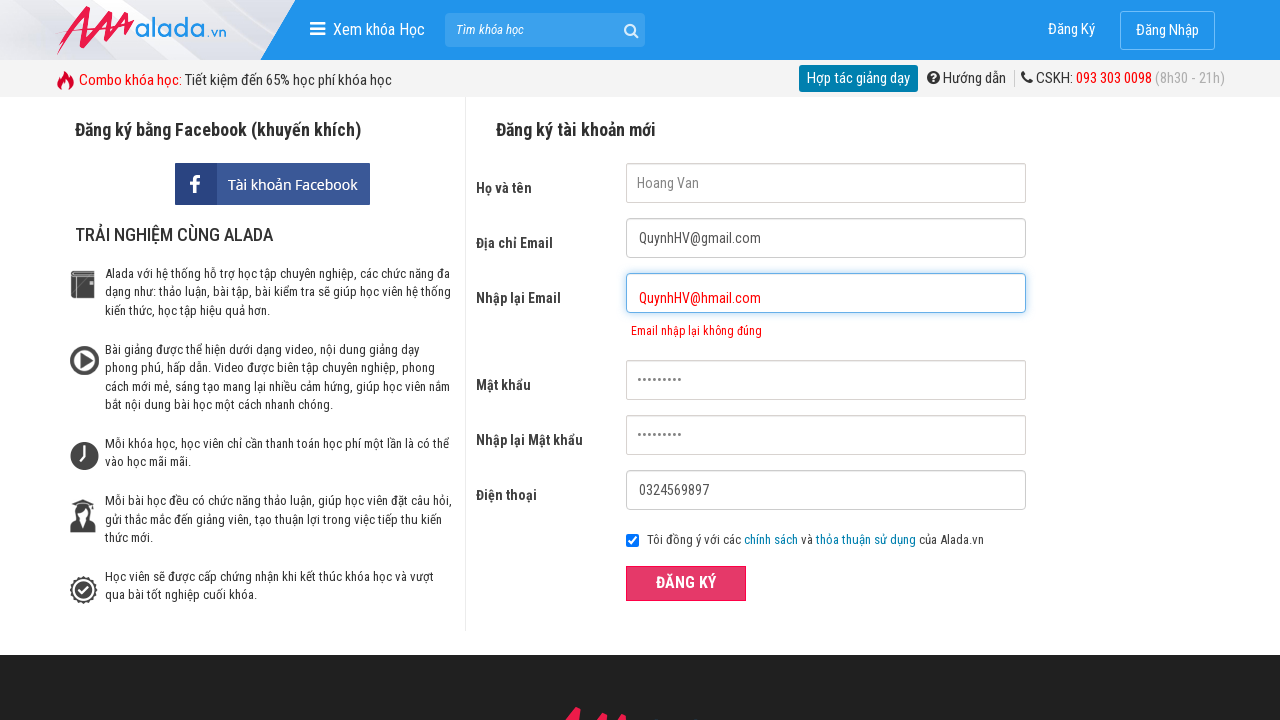

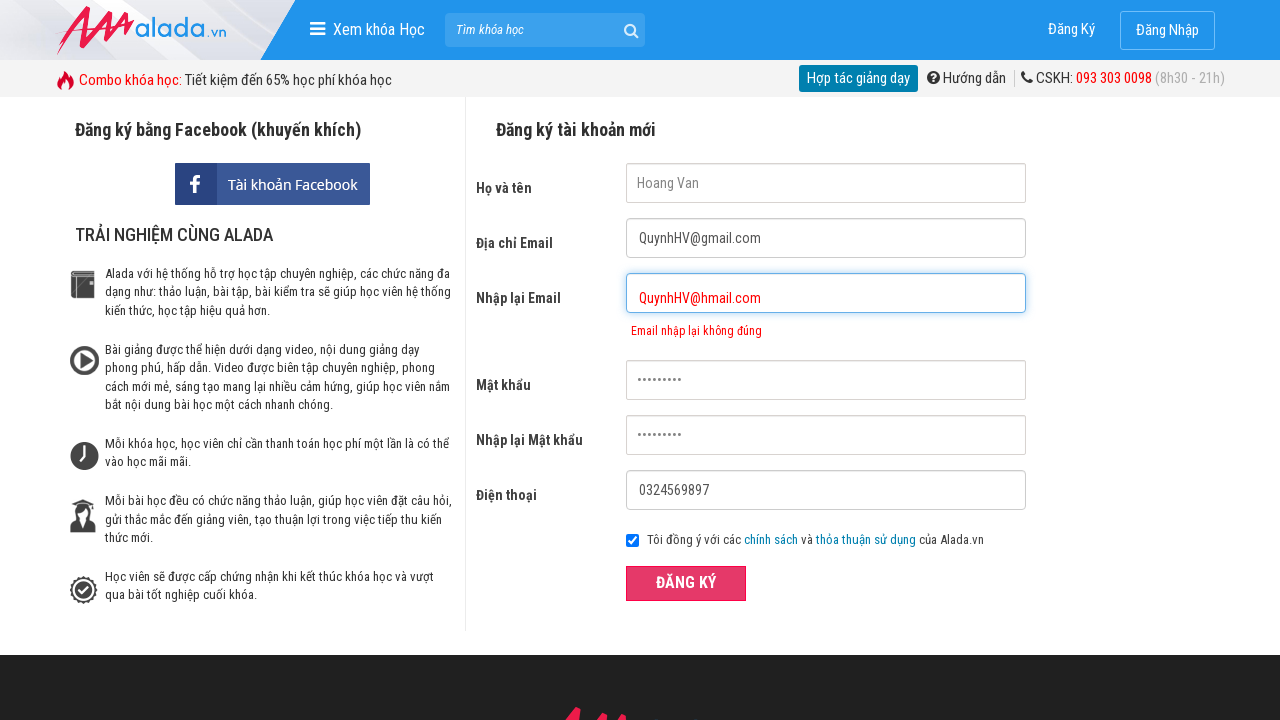